Tests clicking the Get Started button and checking focus state

Starting URL: https://webdriver.io/

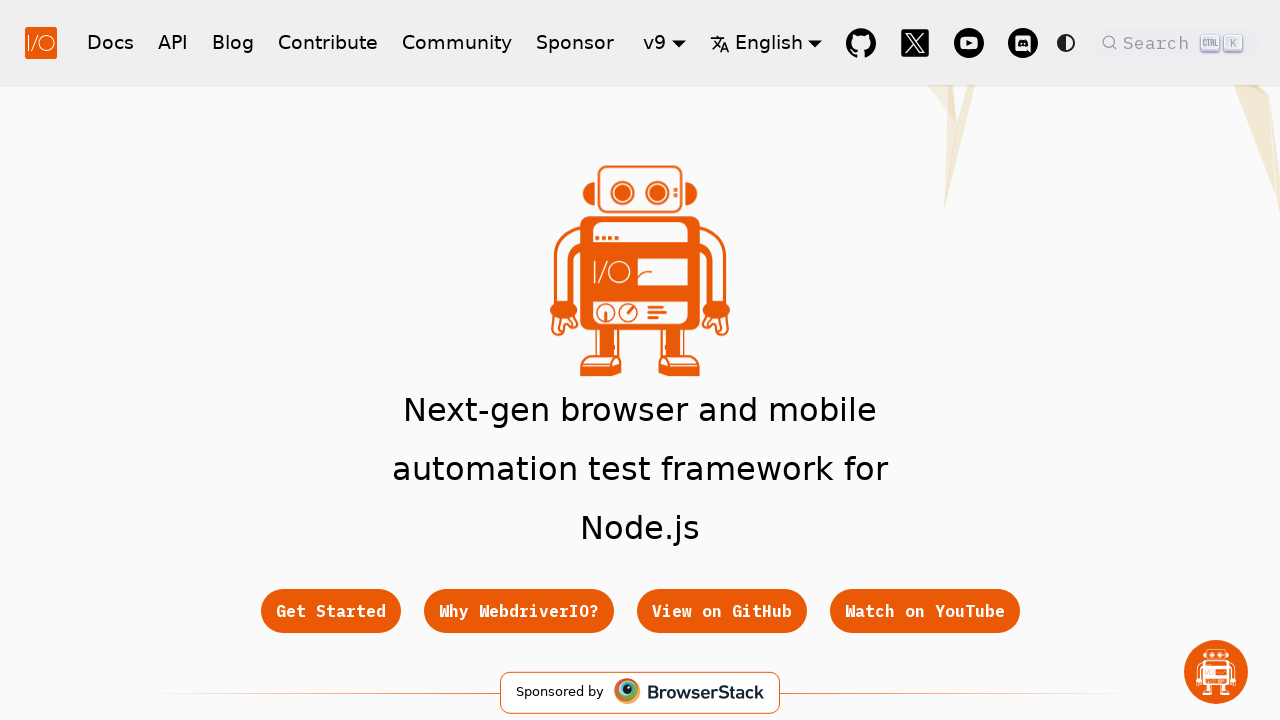

Clicked the Get Started button at (330, 611) on .button[href="/docs/gettingstarted"]
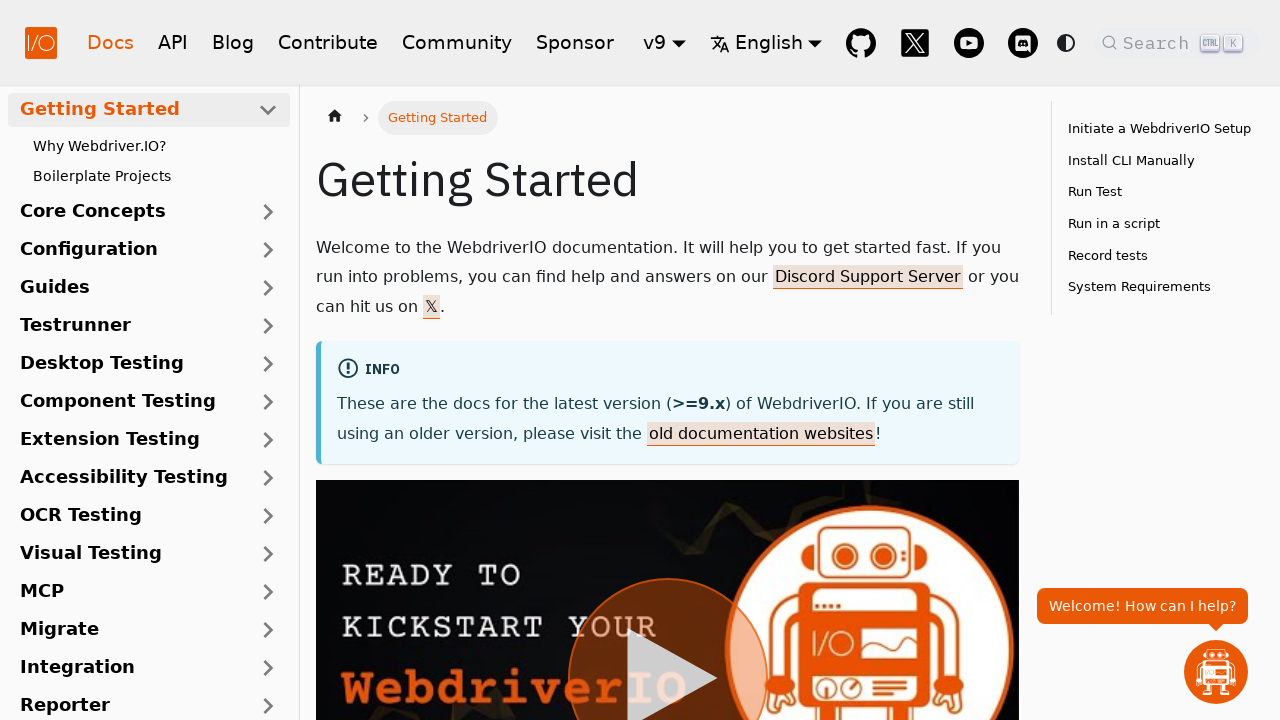

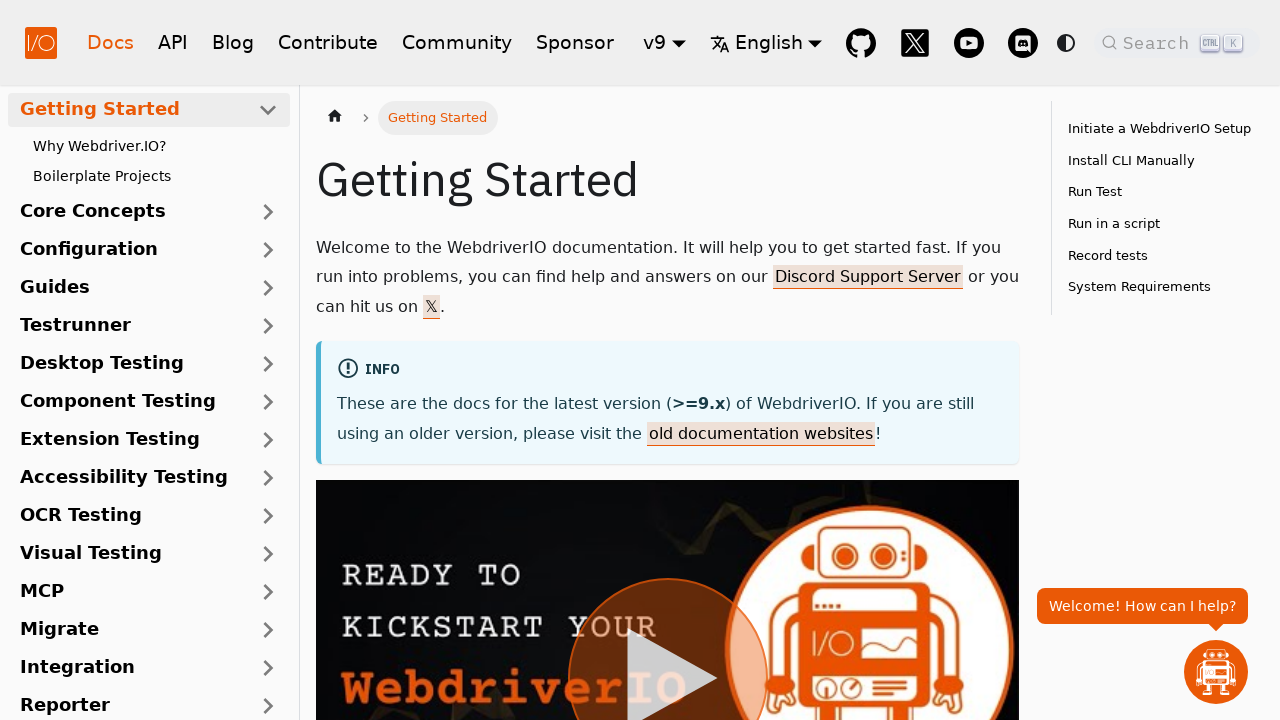